Tests navigation to the History/Info page by clicking the historic information link in the main content

Starting URL: https://www.99-bottles-of-beer.net/

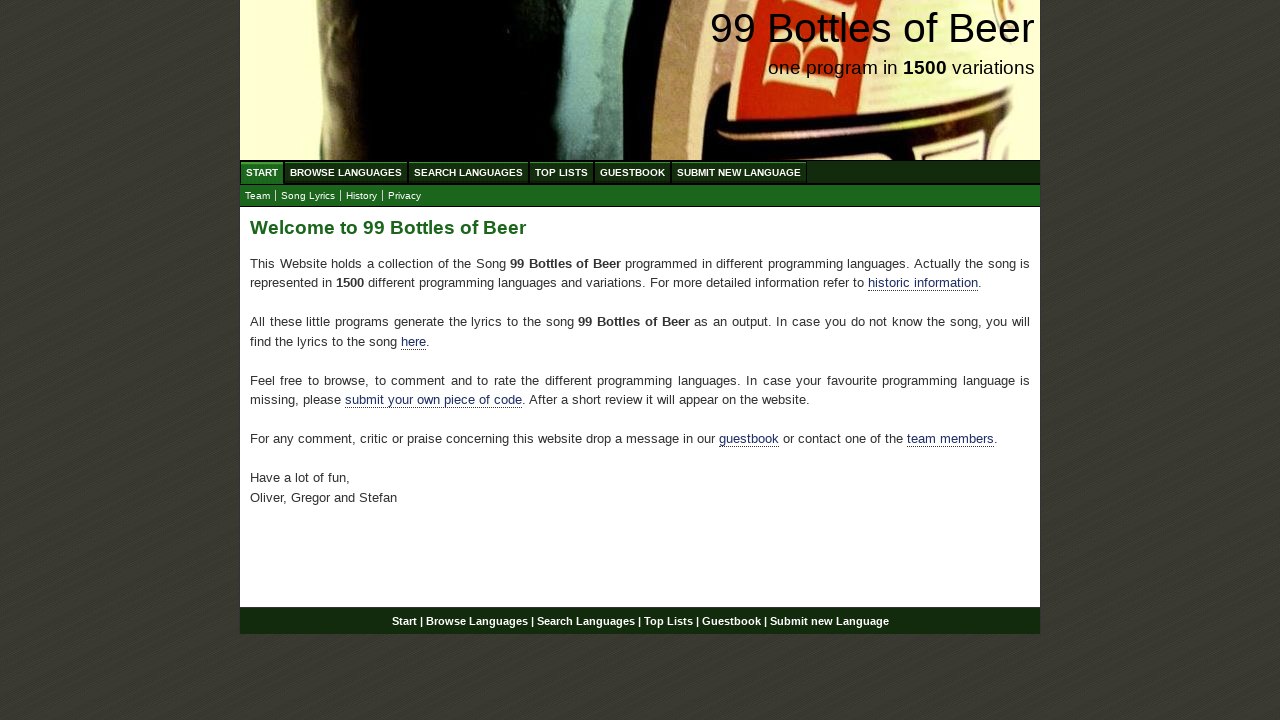

Clicked the historic information link in main content at (923, 283) on xpath=//div[@id='main']//a[@href='./info.html']
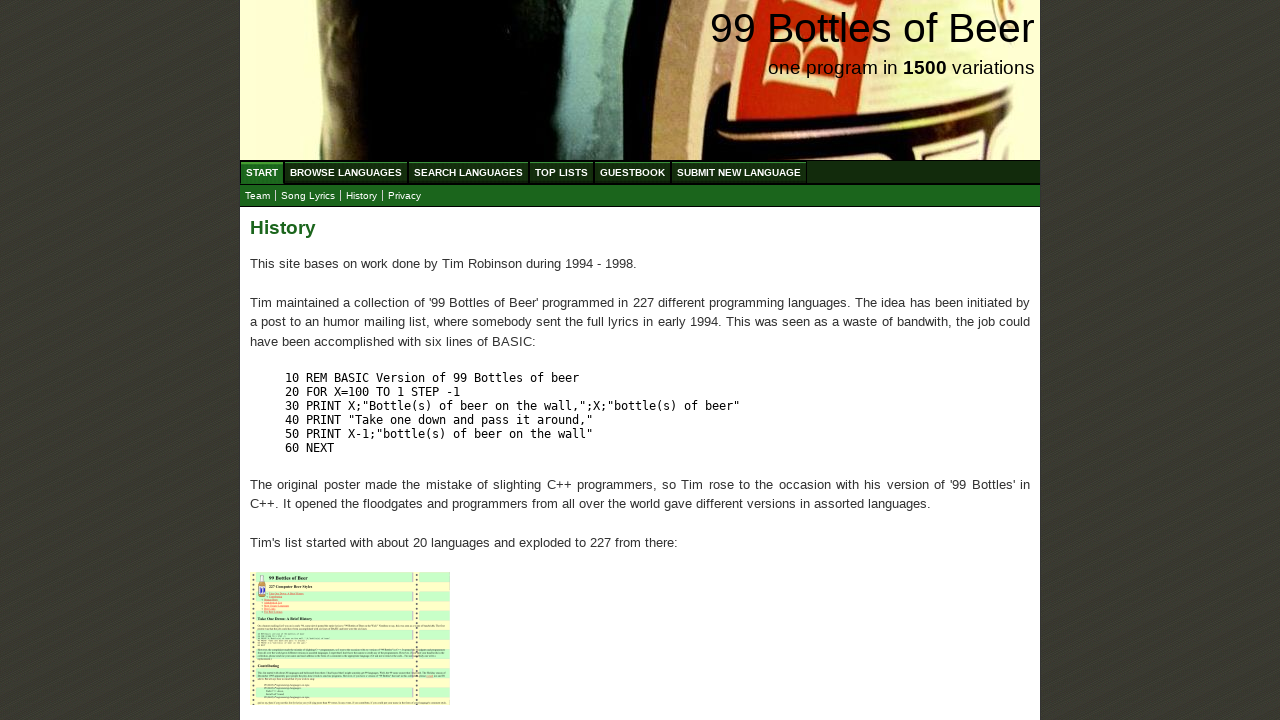

Verified navigation to History/Info page - URL changed to info.html
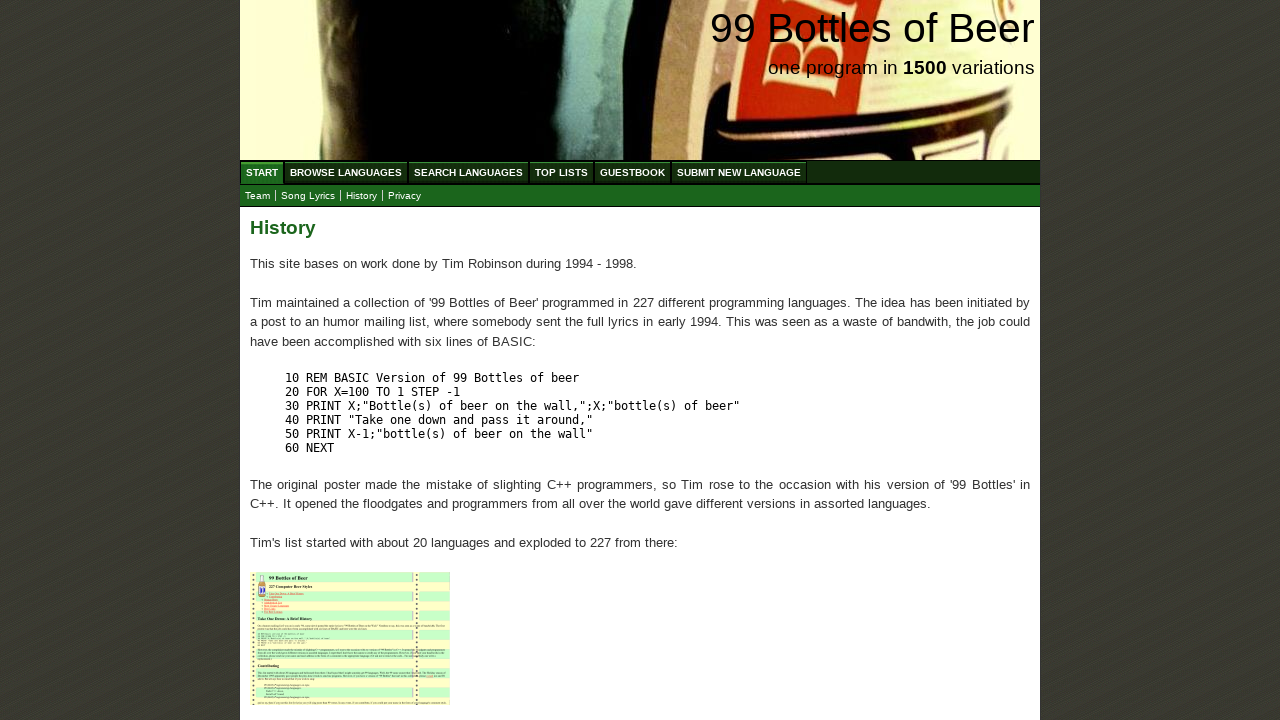

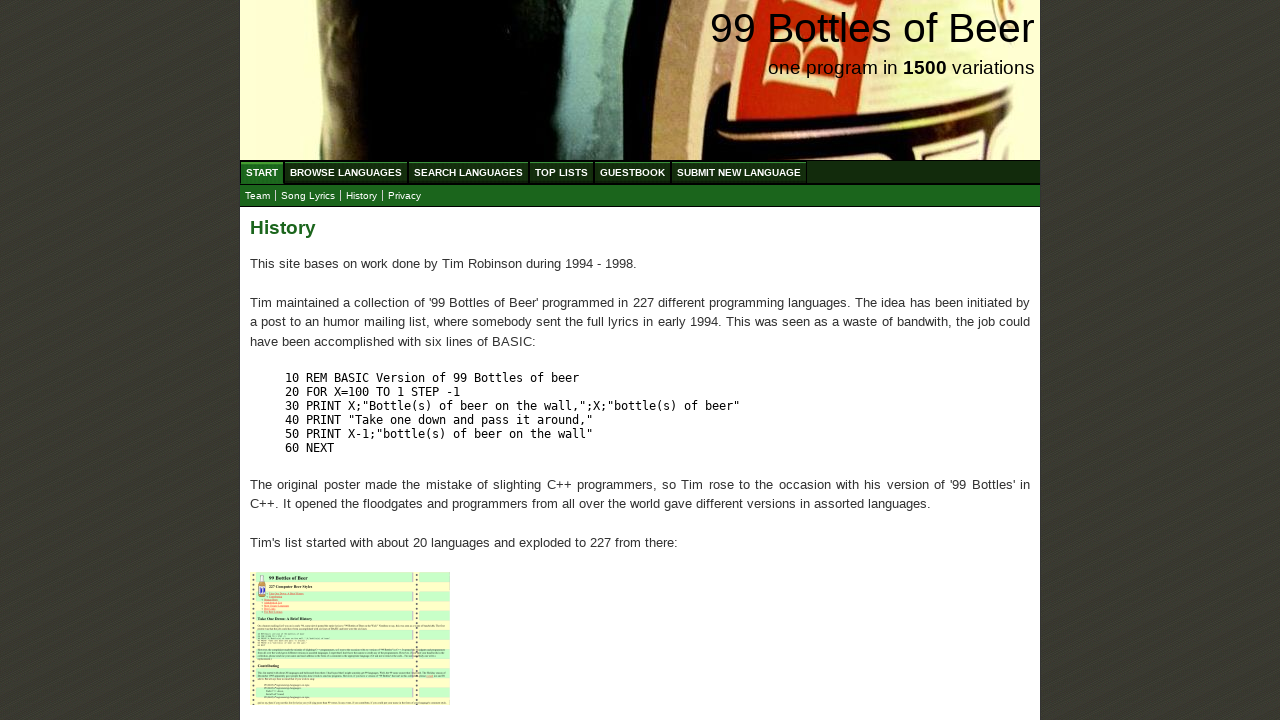